Clicks the first delete button in the table if it is enabled

Starting URL: http://the-internet.herokuapp.com/challenging_dom

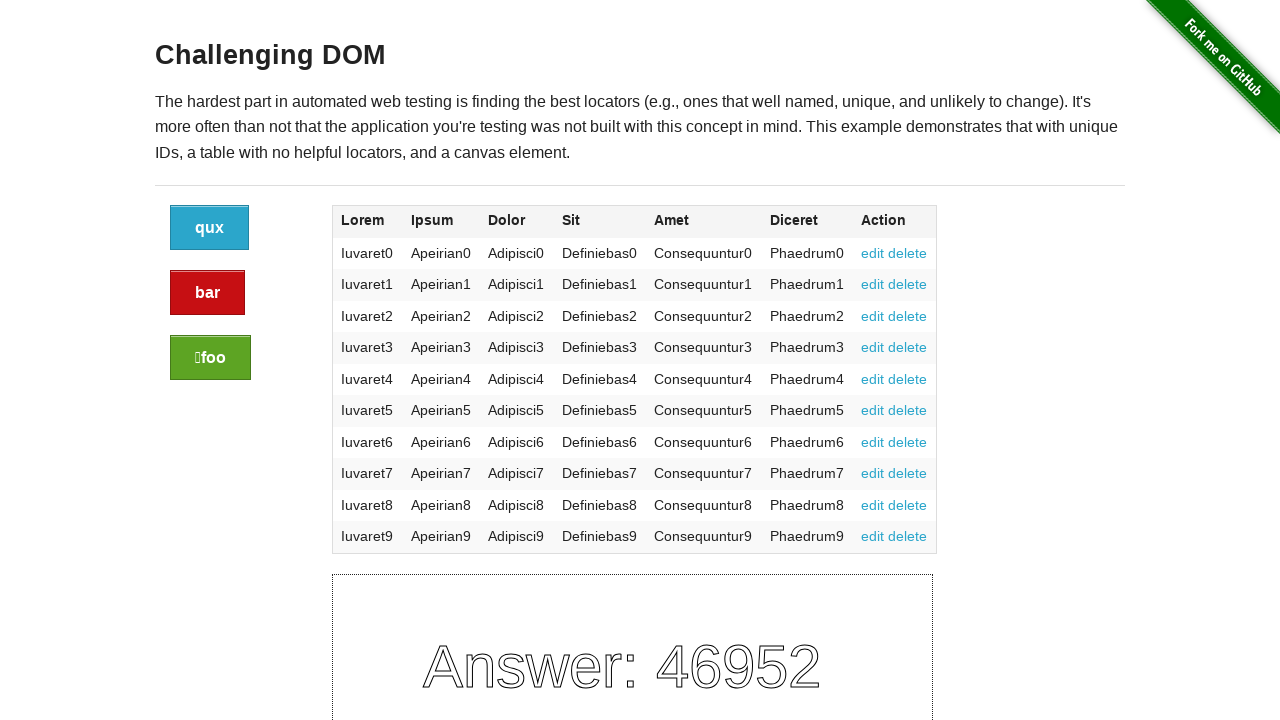

Navigated to challenging DOM page
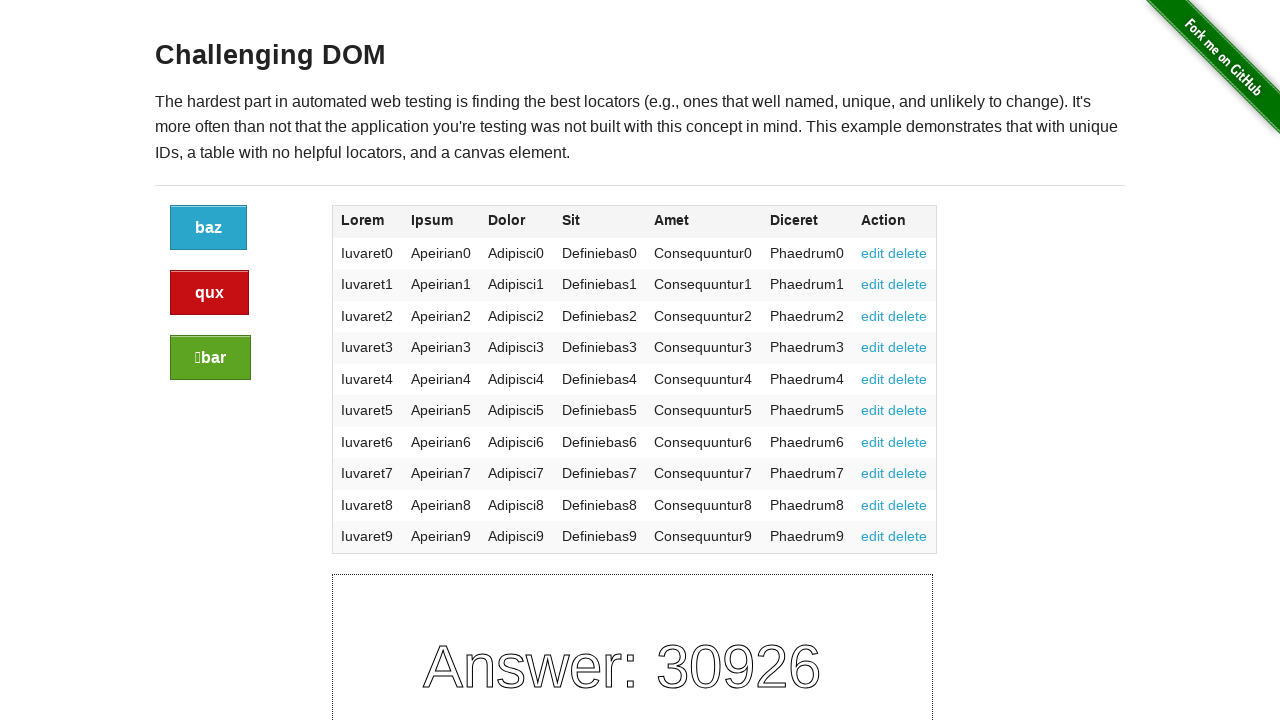

Located first delete button in table
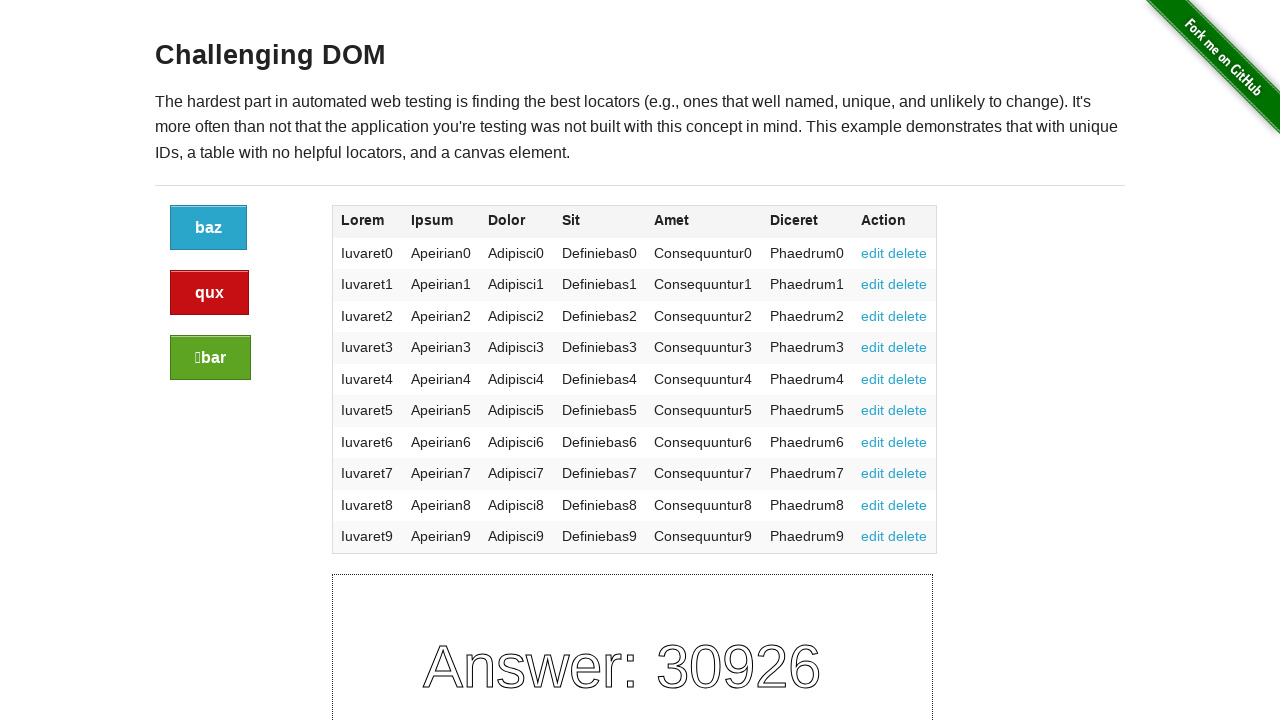

Verified first delete button is enabled
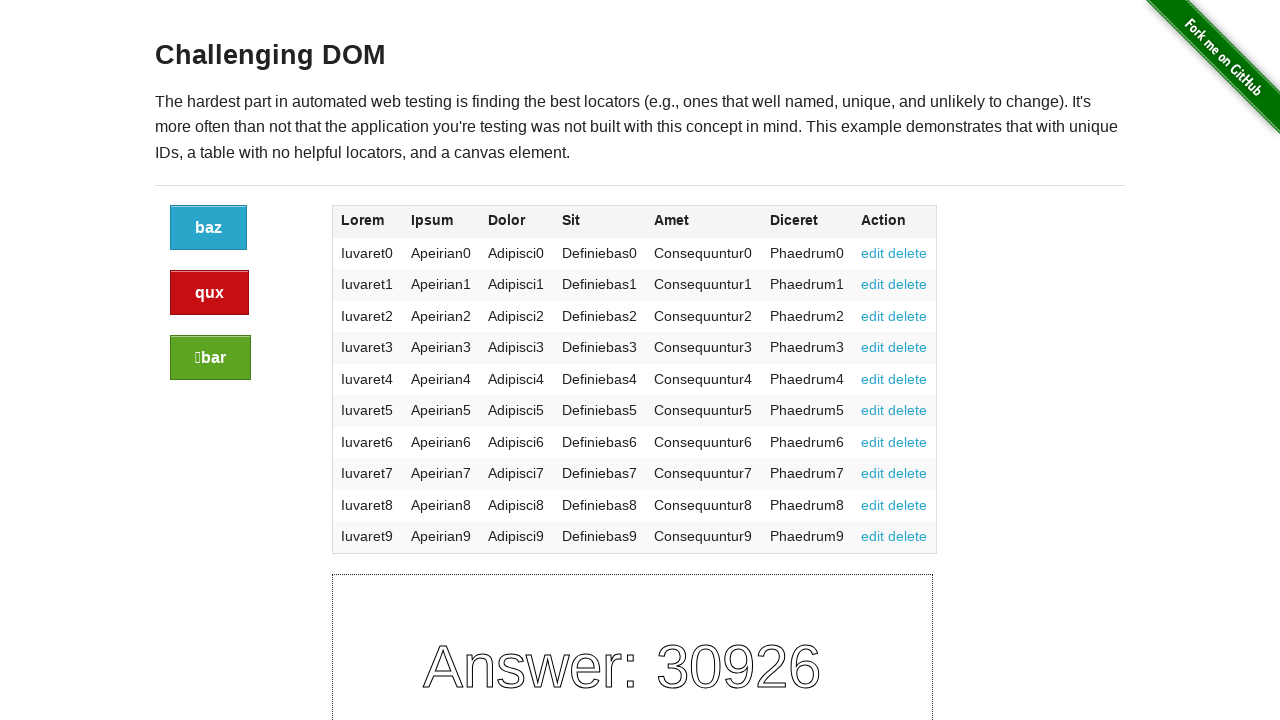

Clicked the first delete button in the table at (908, 253) on xpath=//div[2]/table/tbody/tr[1]/td[7]/a[2]
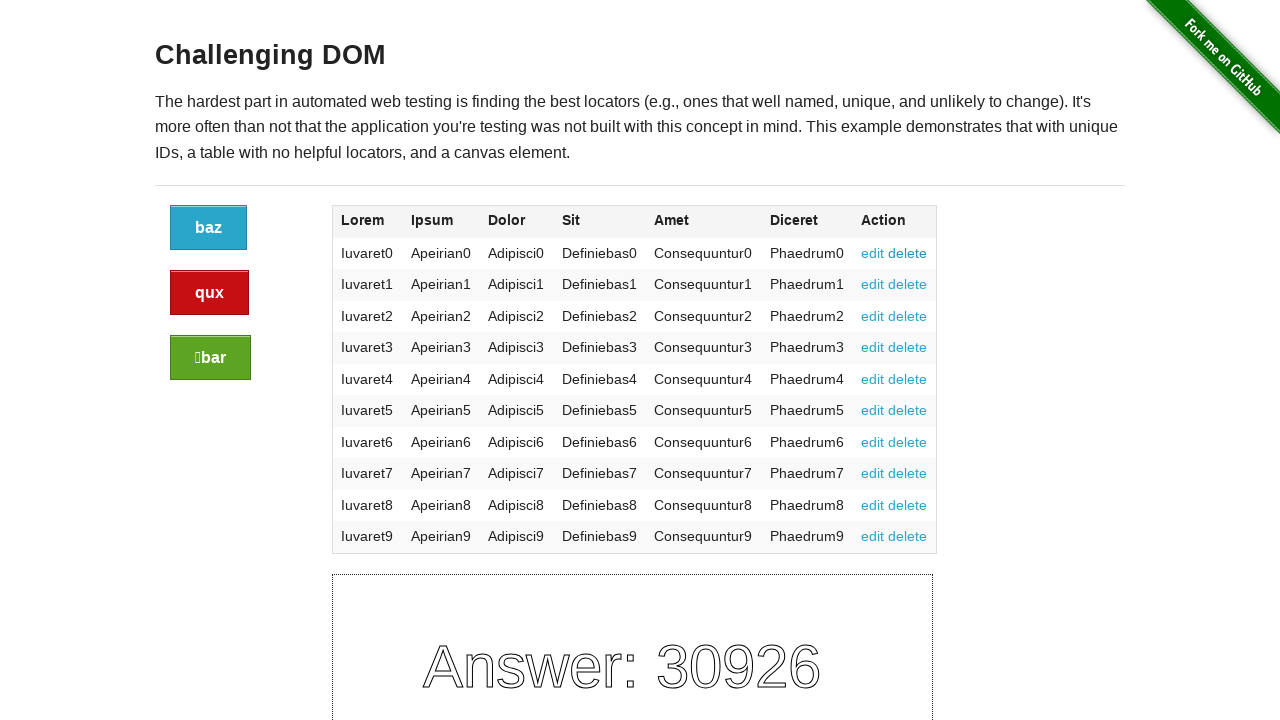

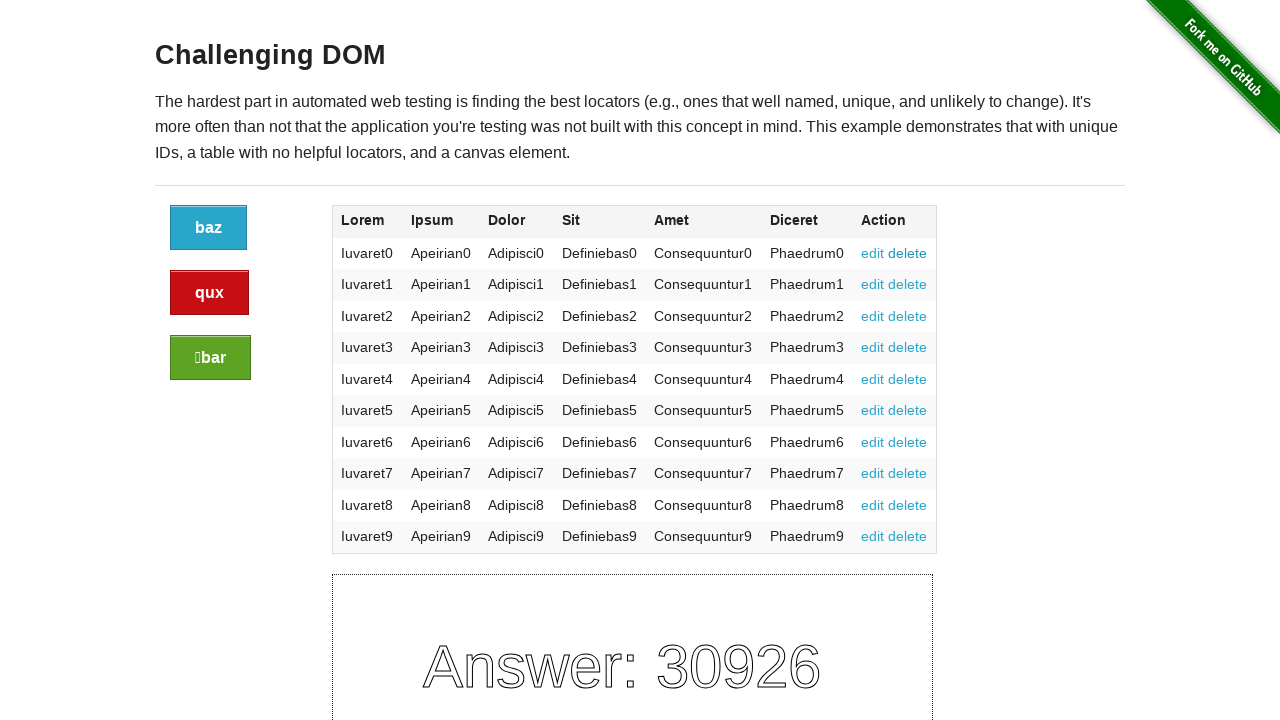